Tests an e-commerce checkout flow by adding specific items (Cucumber, Brocolli, Beetroot) to cart, proceeding to checkout, applying a promo code, selecting a country, and placing an order.

Starting URL: https://www.rahulshettyacademy.com/seleniumPractise/#/

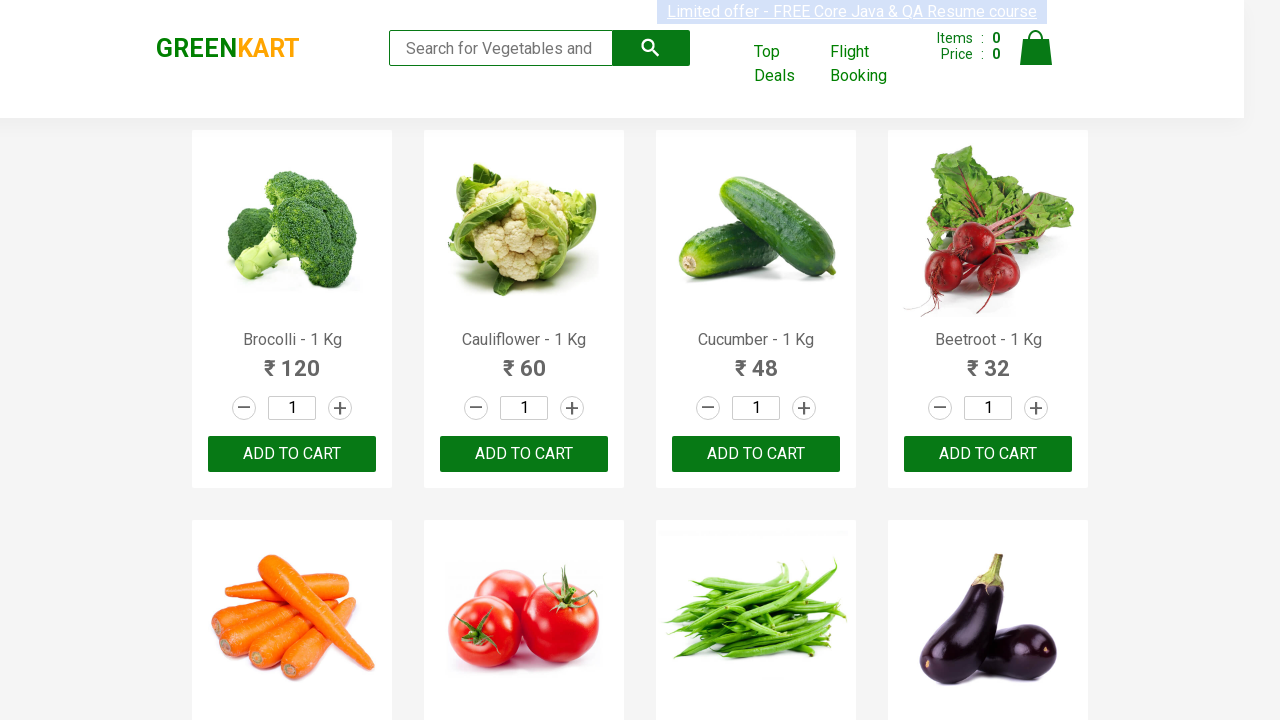

Waited for products to load on the page
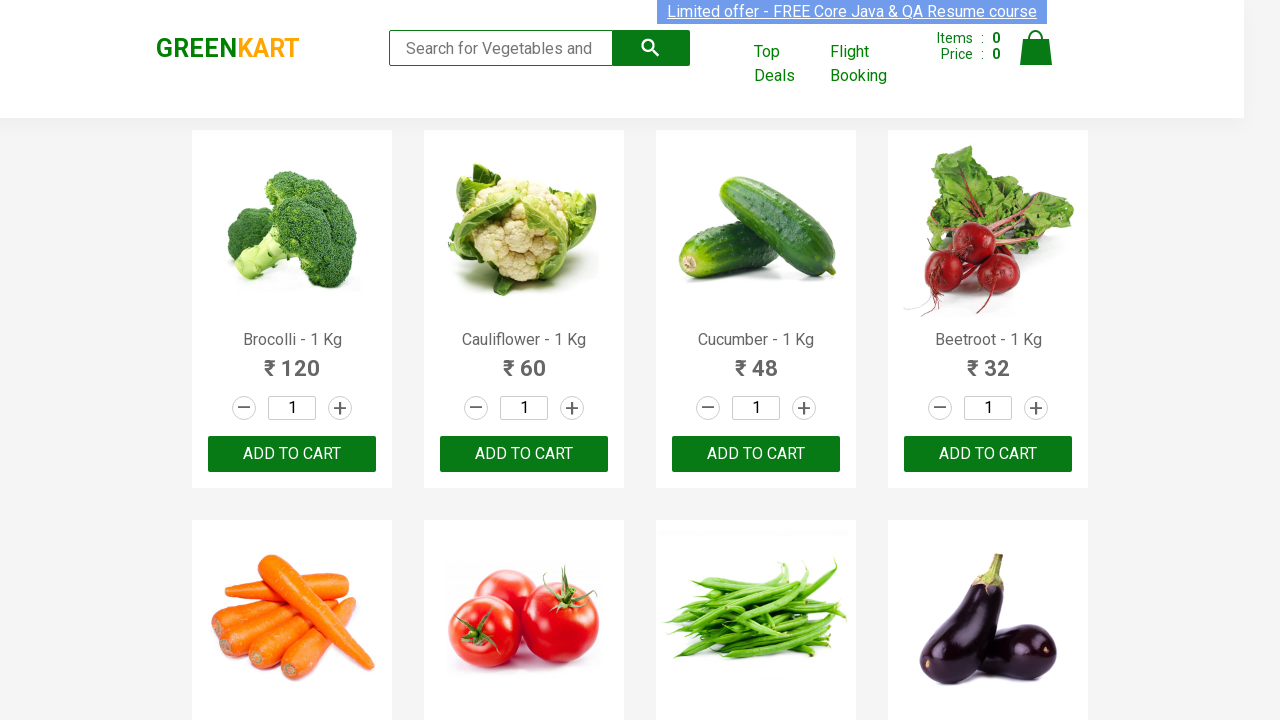

Retrieved all product name elements
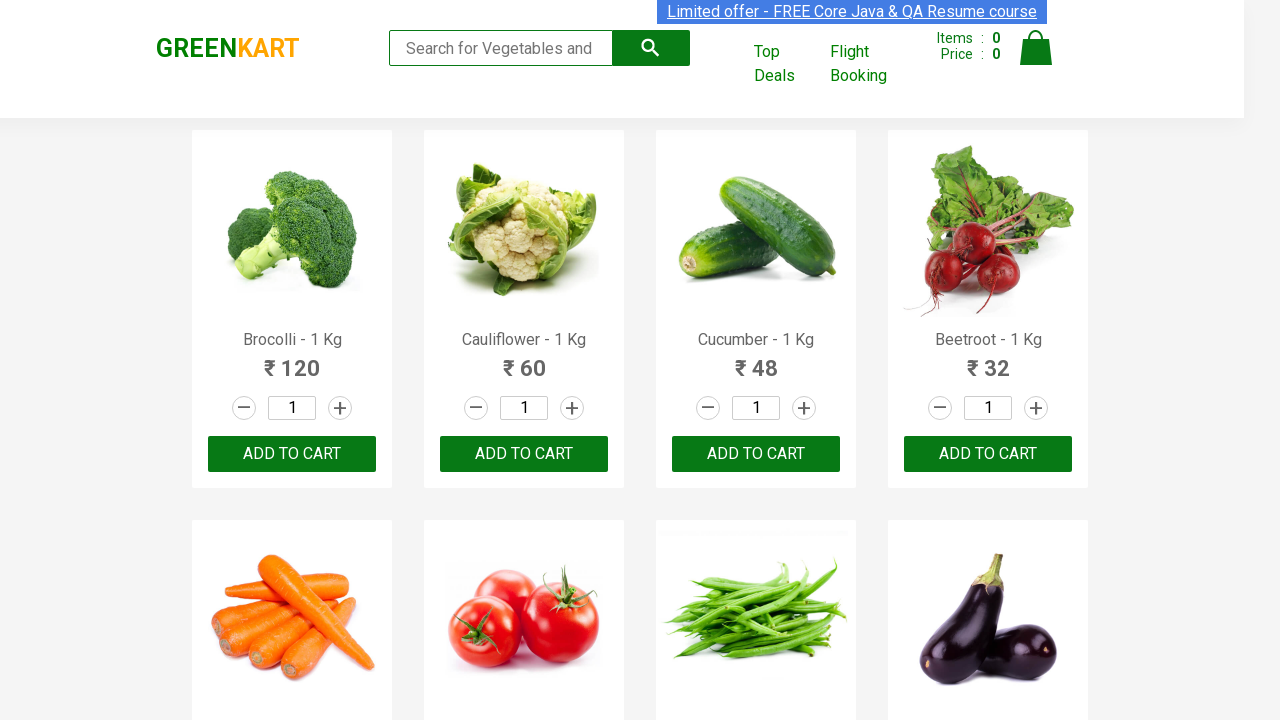

Retrieved all ADD TO CART buttons
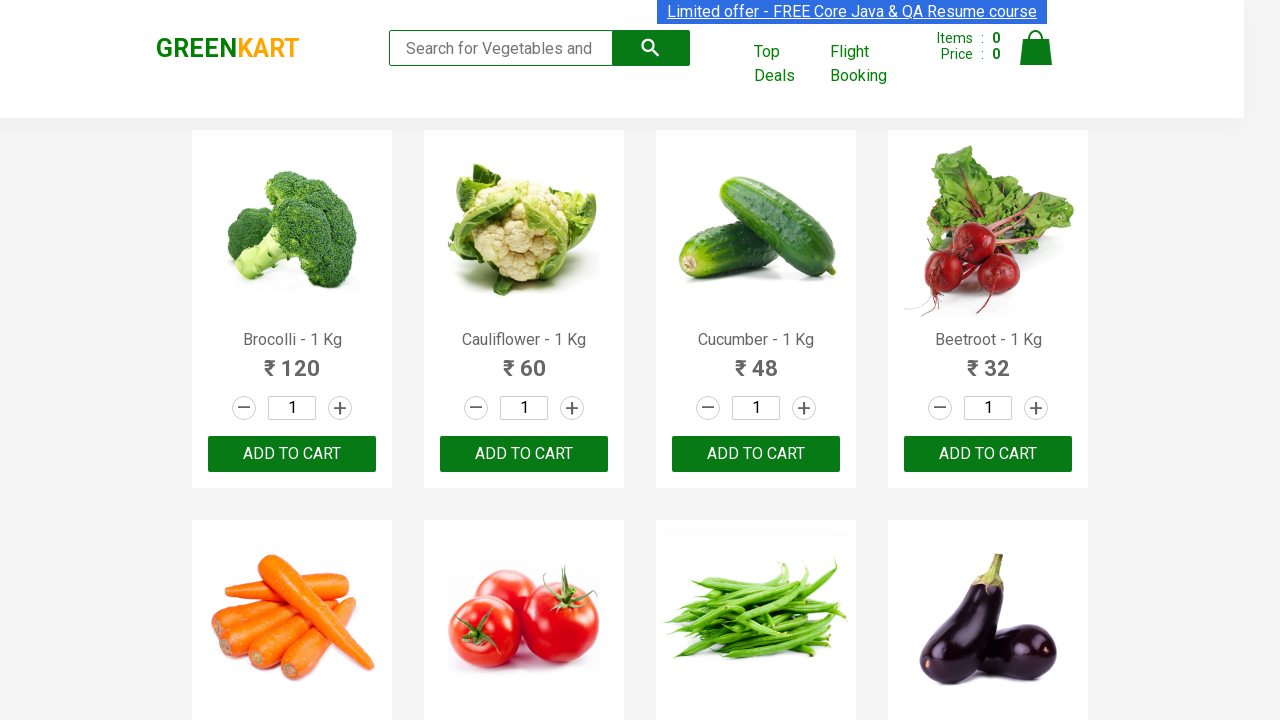

Clicked ADD TO CART button for Brocolli at (292, 454) on button:has-text('ADD TO CART') >> nth=0
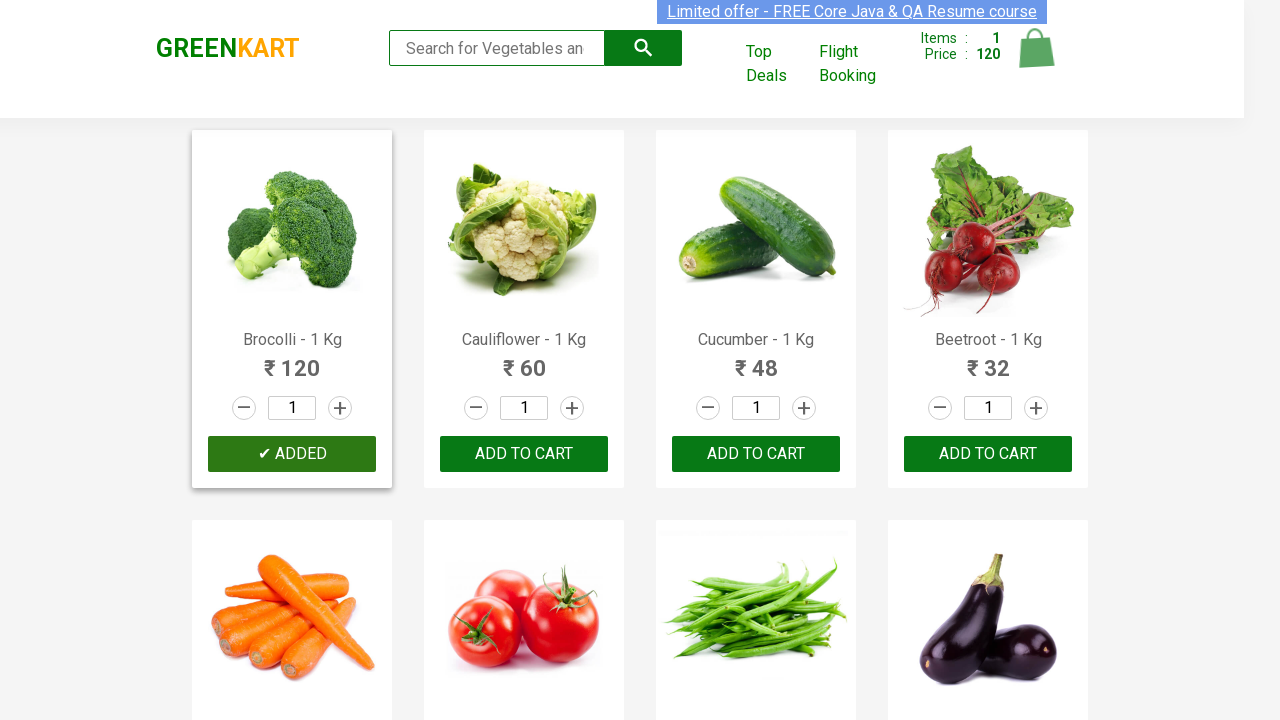

Waited for cart to update after adding Brocolli
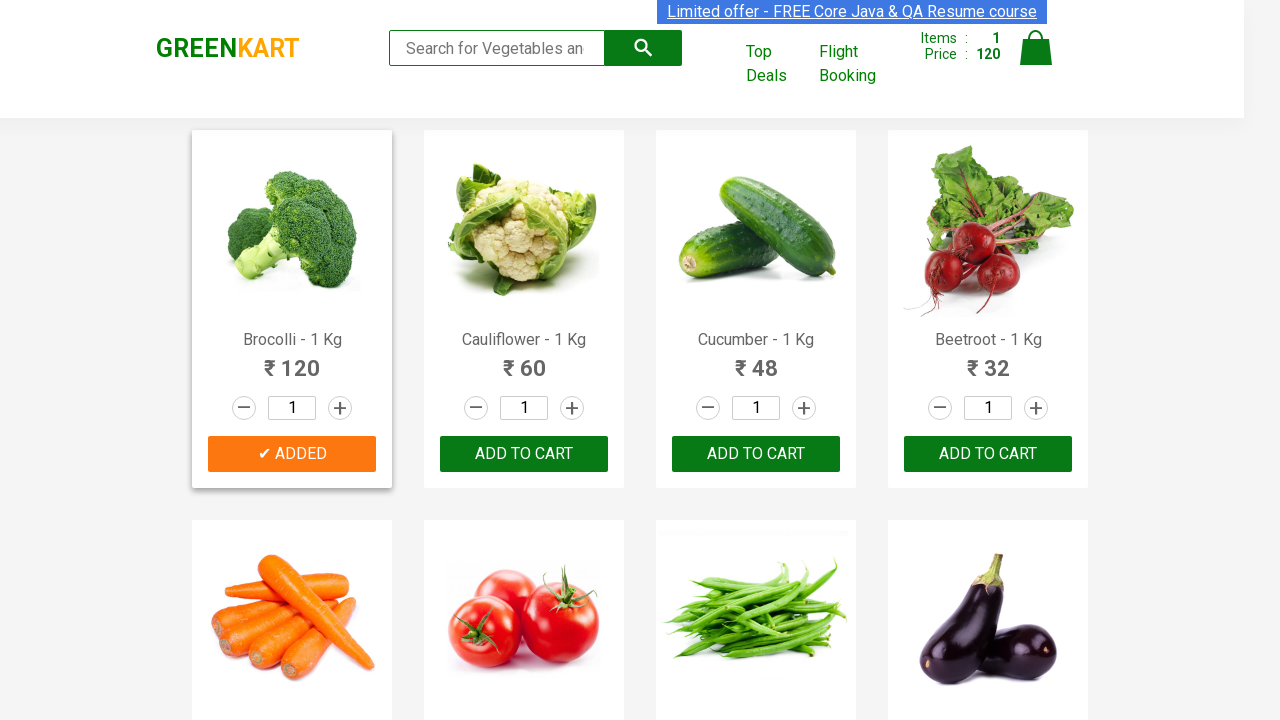

Clicked ADD TO CART button for Cucumber at (988, 454) on button:has-text('ADD TO CART') >> nth=2
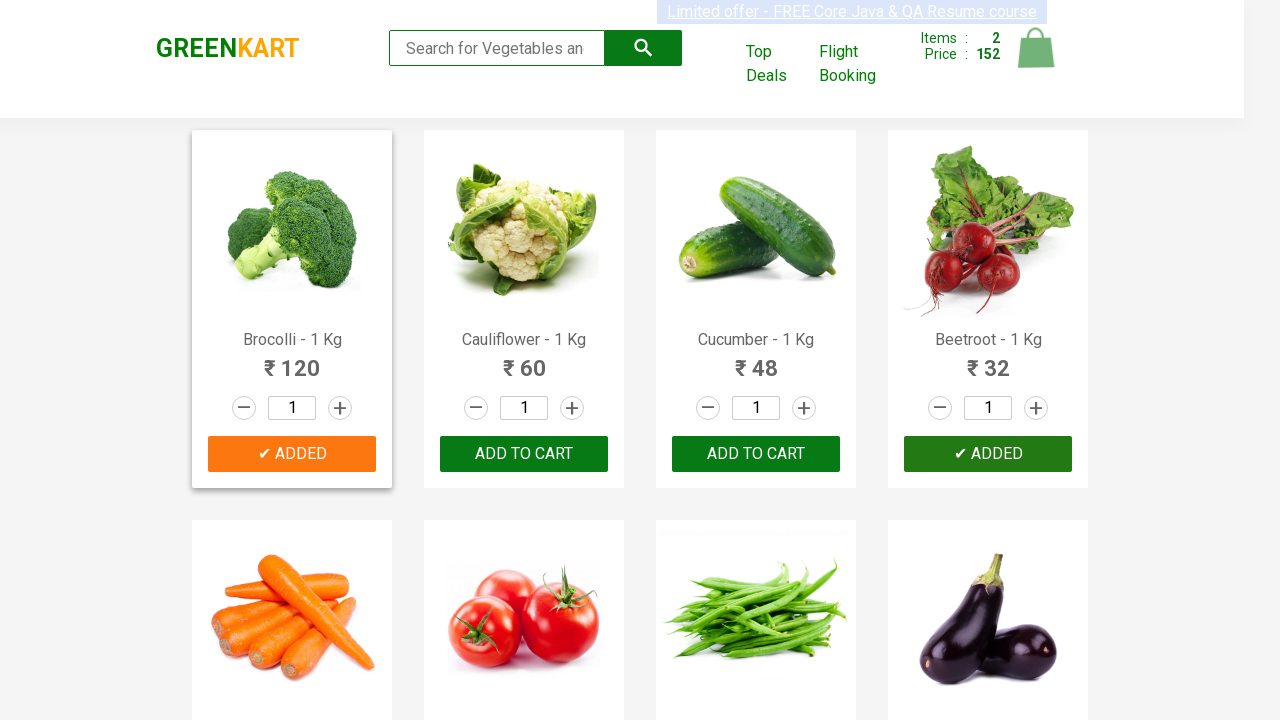

Waited for cart to update after adding Cucumber
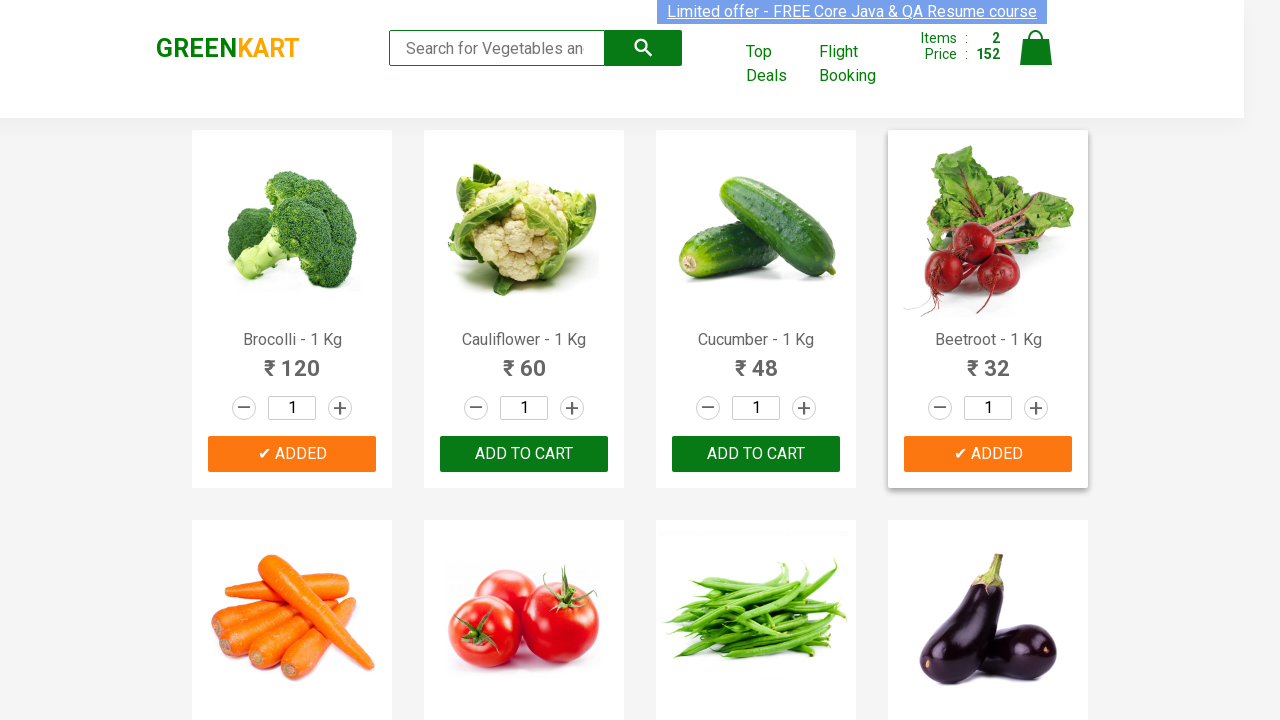

Clicked ADD TO CART button for Beetroot at (524, 360) on button:has-text('ADD TO CART') >> nth=3
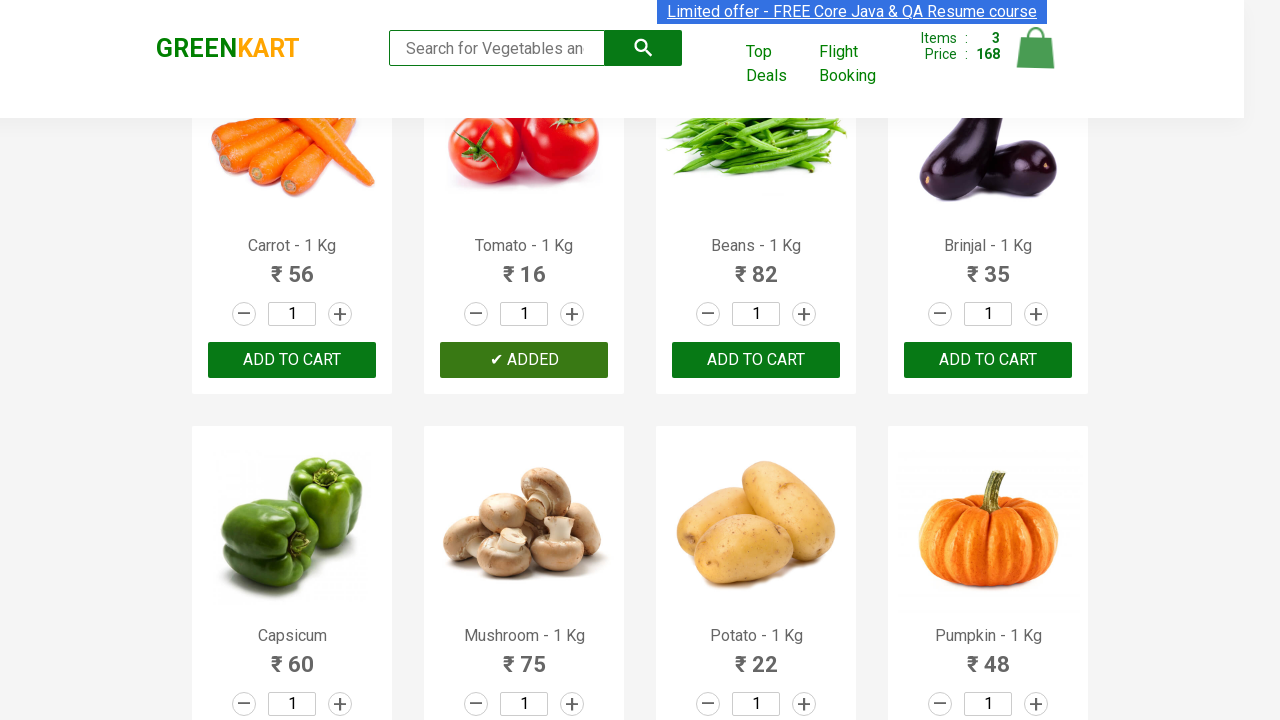

Waited for cart to update after adding Beetroot
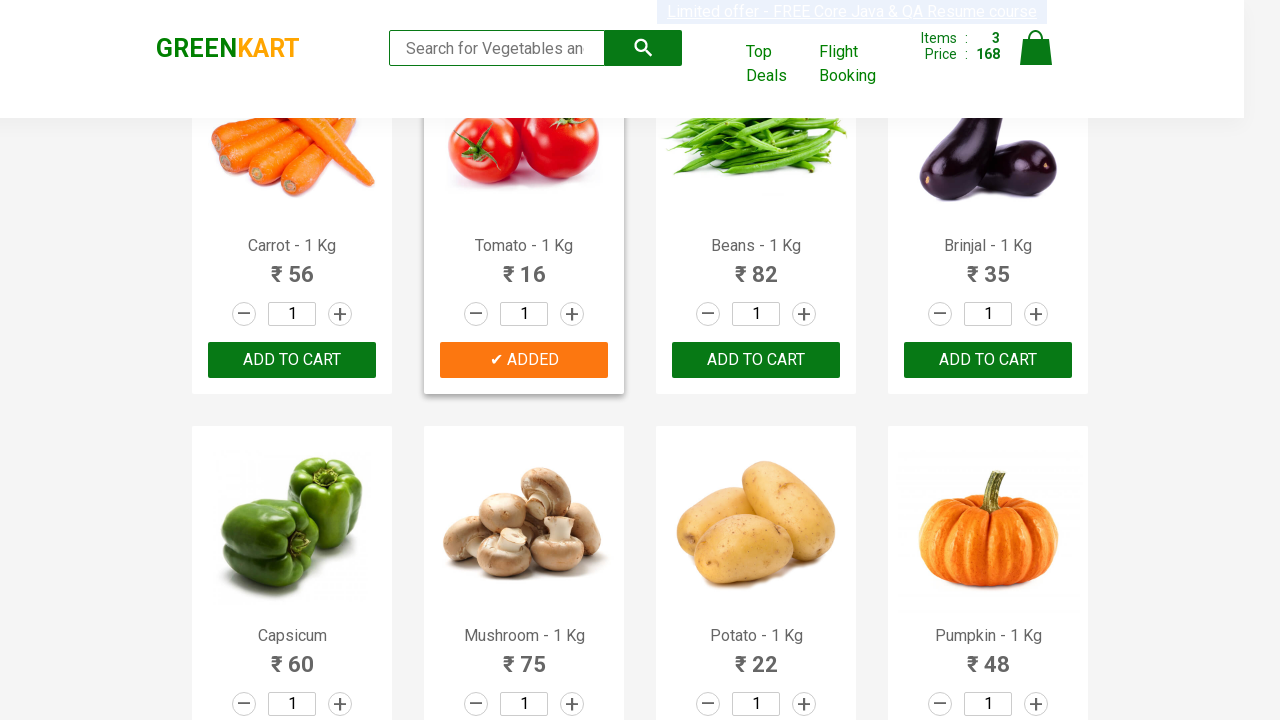

Clicked on cart icon to view cart at (1036, 48) on img[alt='Cart']
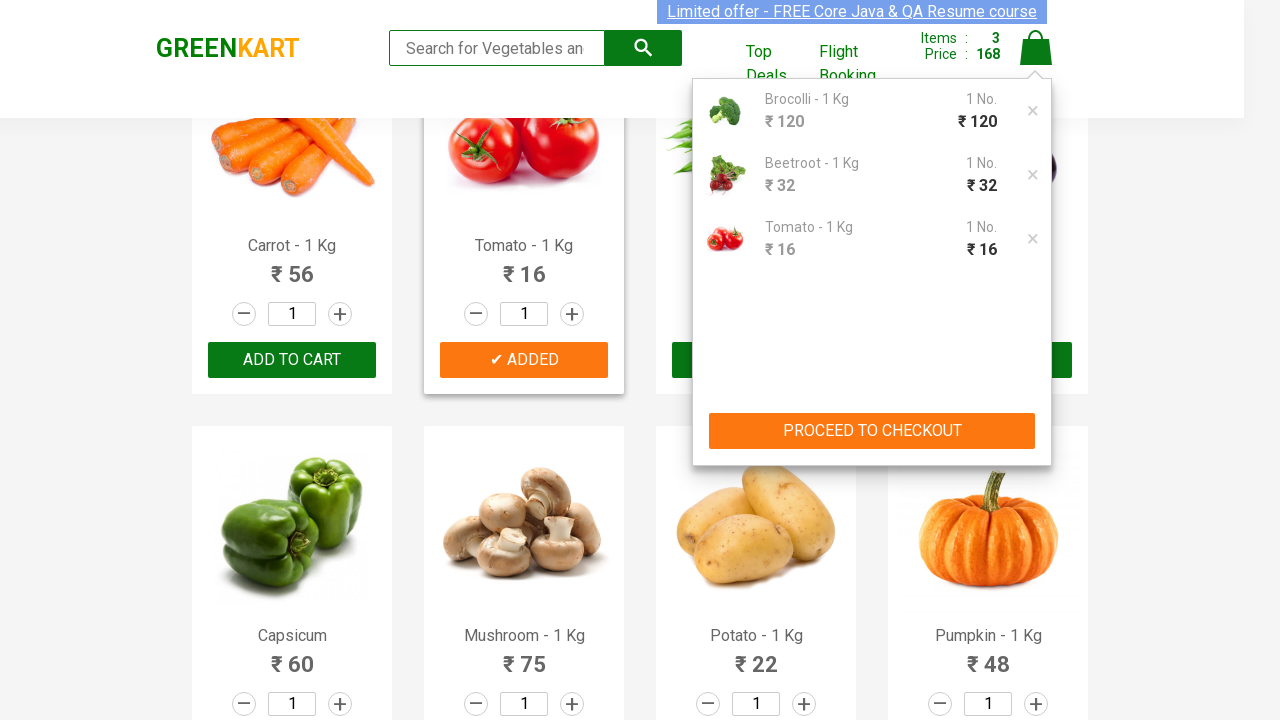

Clicked PROCEED TO CHECKOUT button at (872, 431) on button:has-text('PROCEED TO CHECKOUT')
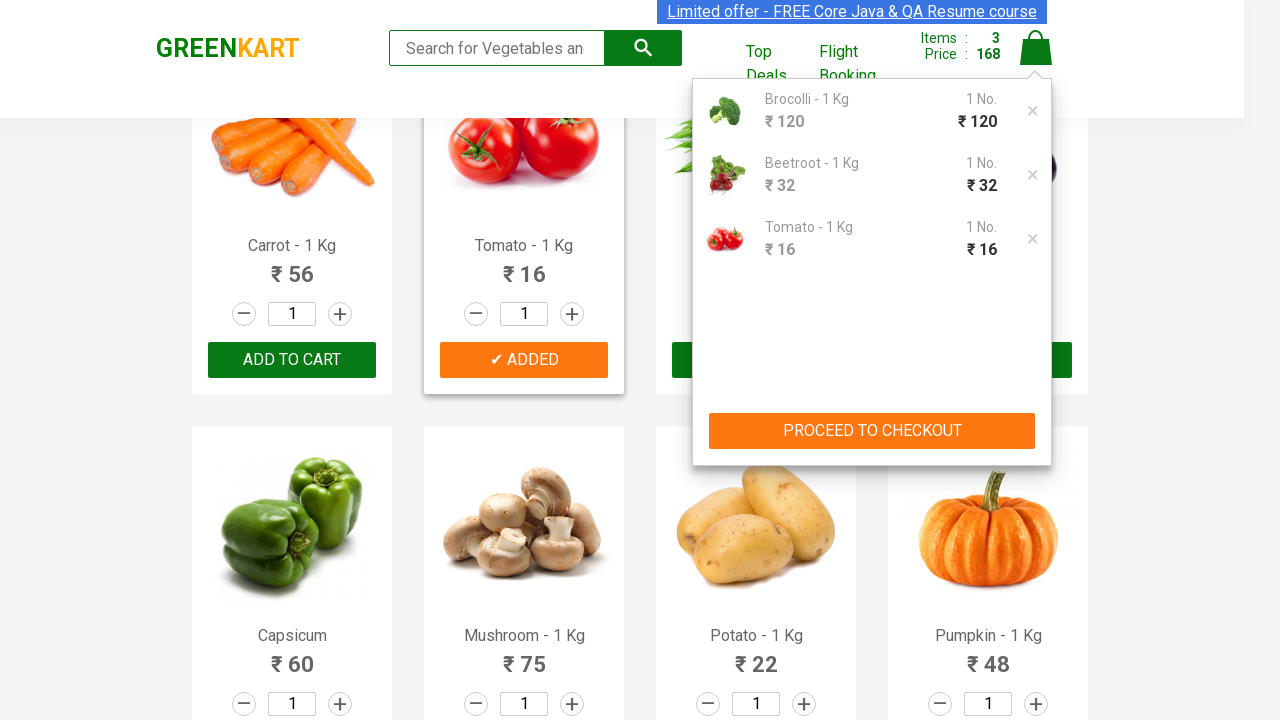

Entered promo code 'rahulshettyacademy' on input.promoCode
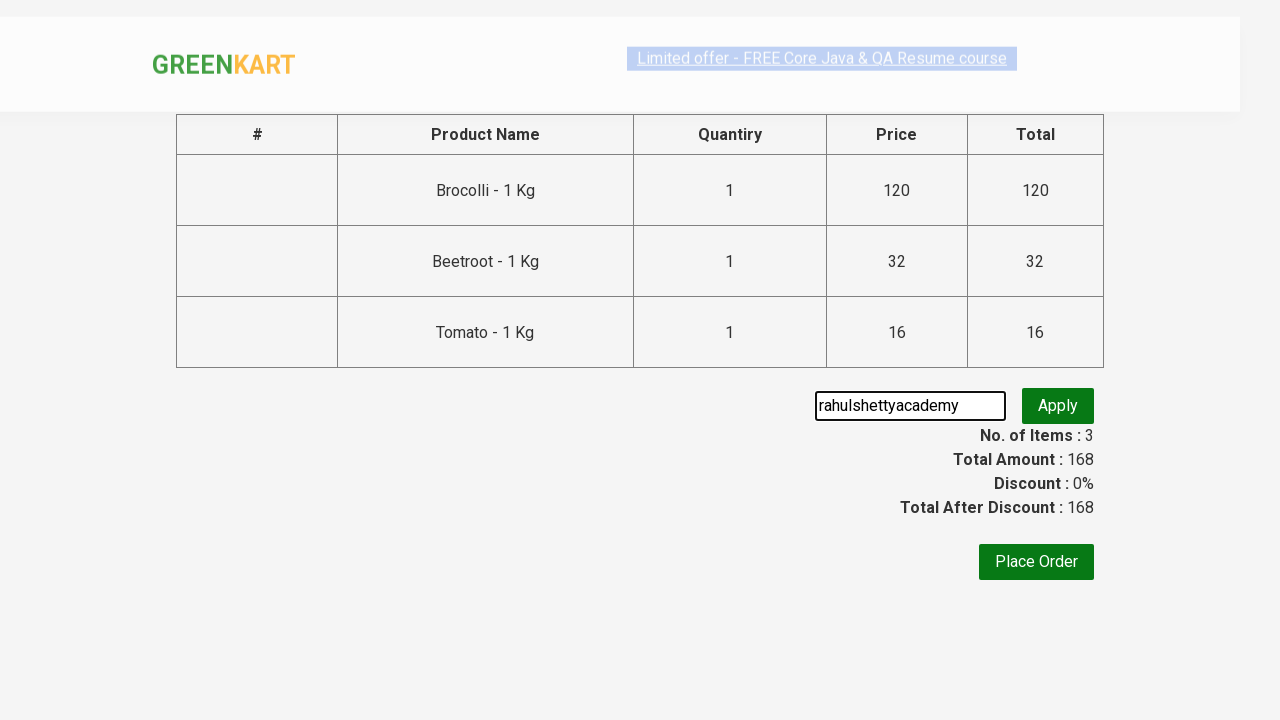

Clicked apply promo code button at (1058, 406) on button.promoBtn
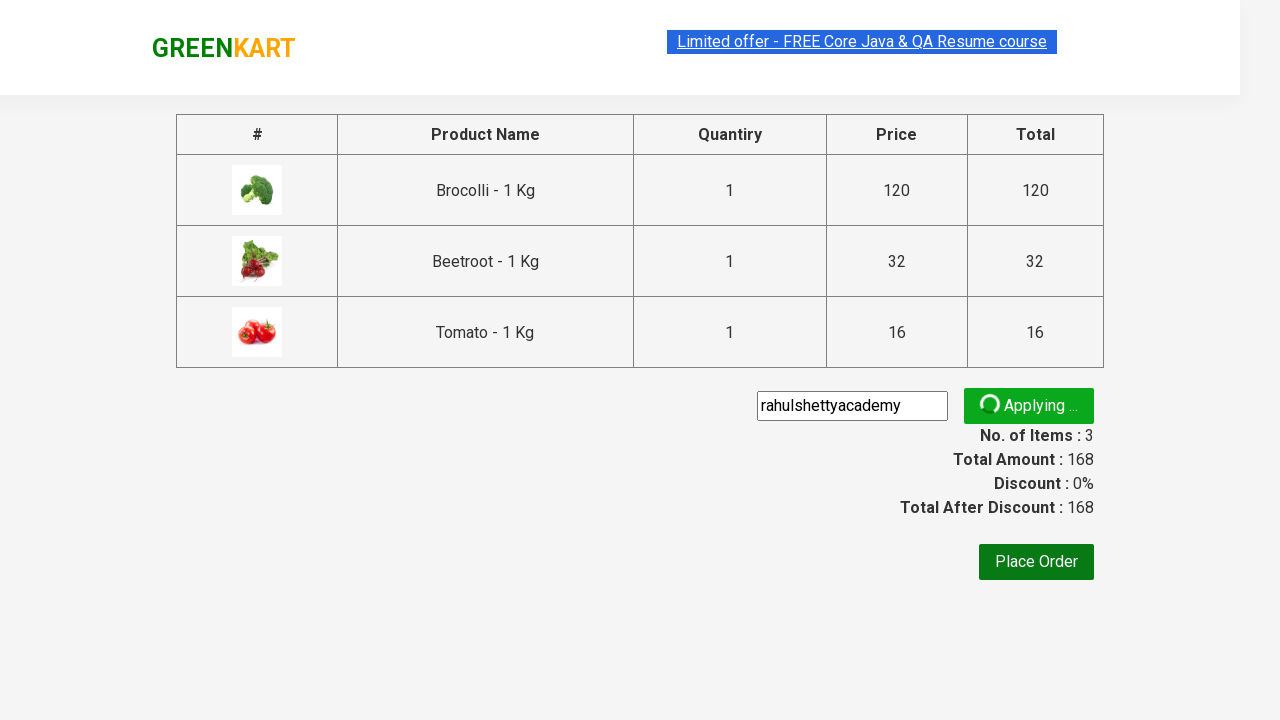

Promo code applied successfully
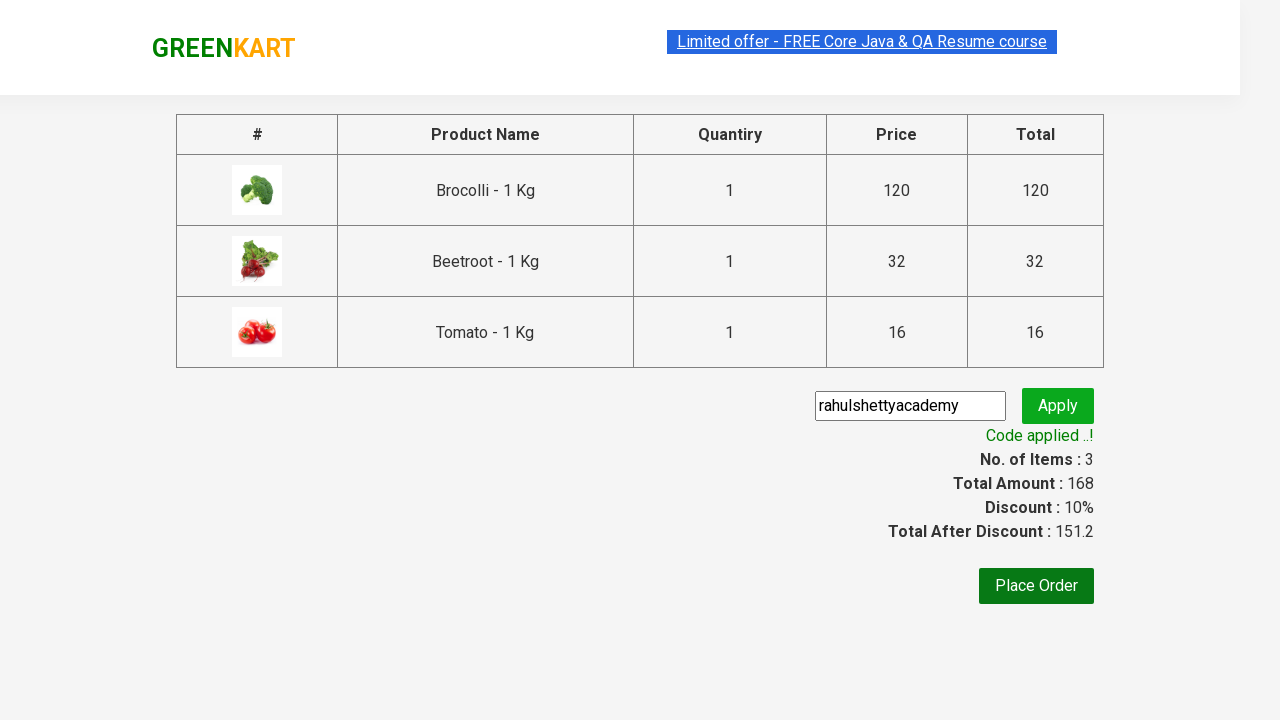

Clicked Place Order button at (1036, 586) on button:has-text('Place Order')
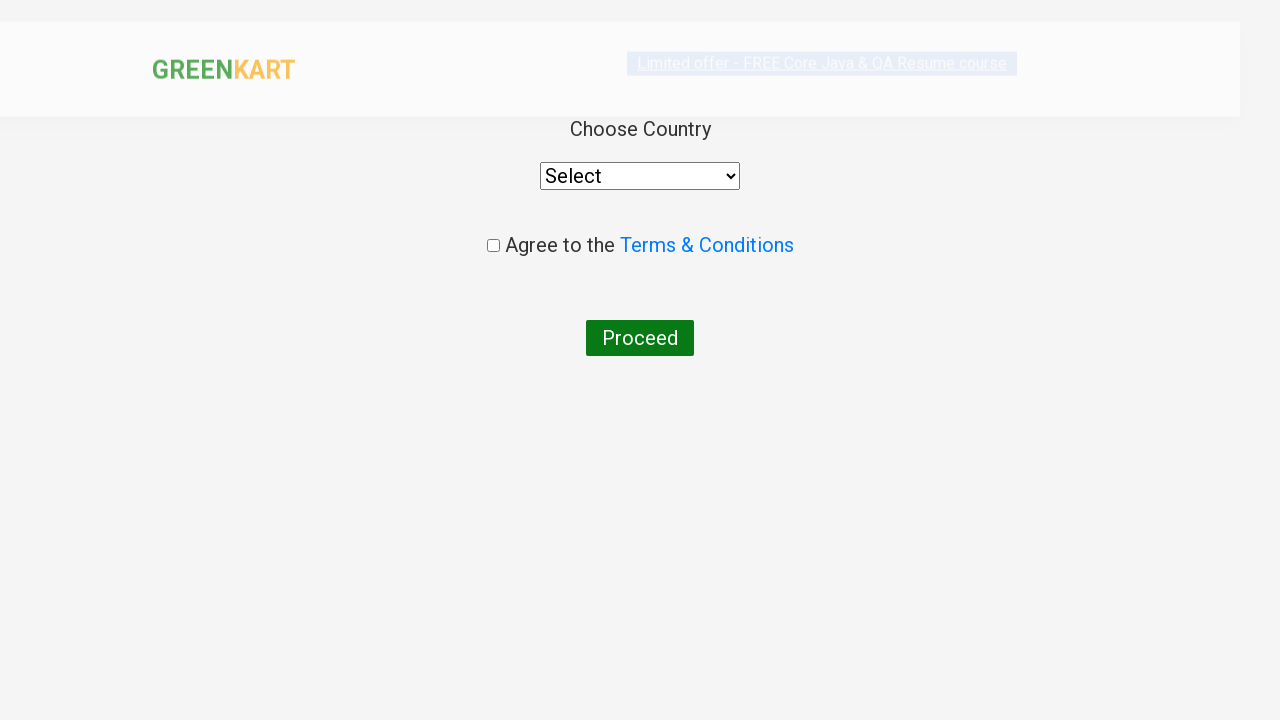

Selected 'India' from country dropdown on div.wrapperTwo select
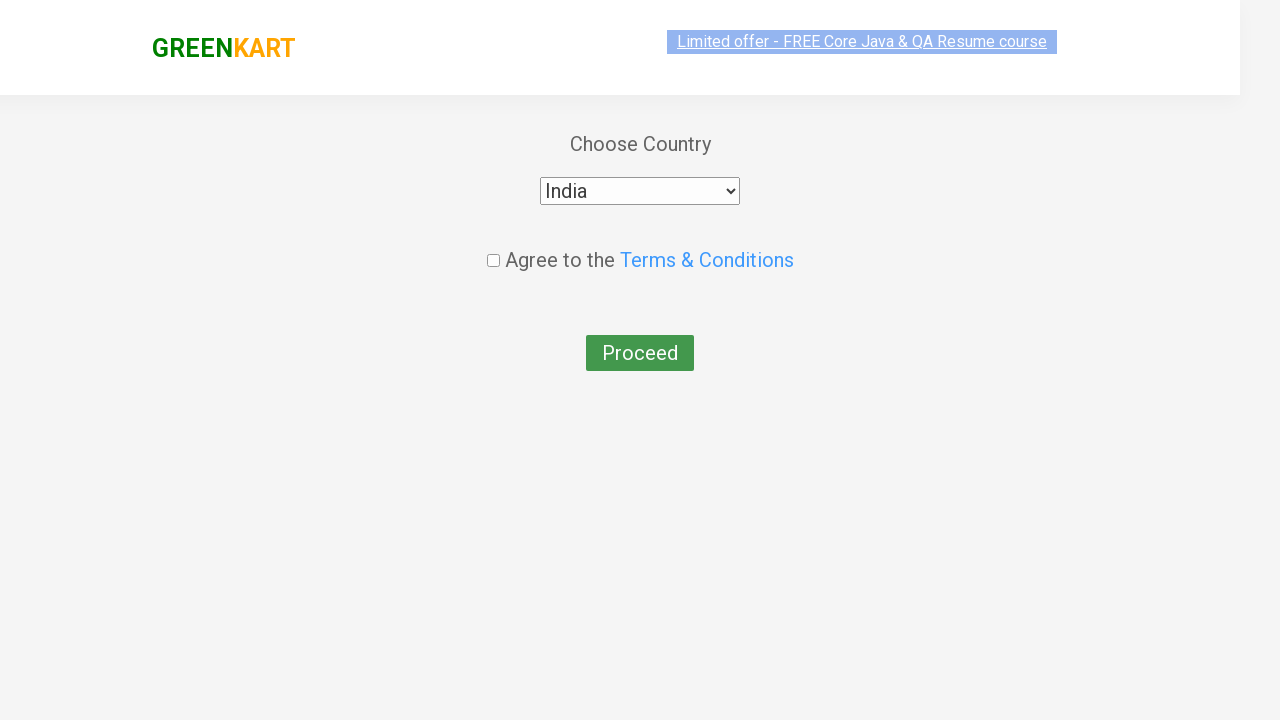

Checked the terms and conditions agreement checkbox at (493, 246) on input.chkAgree
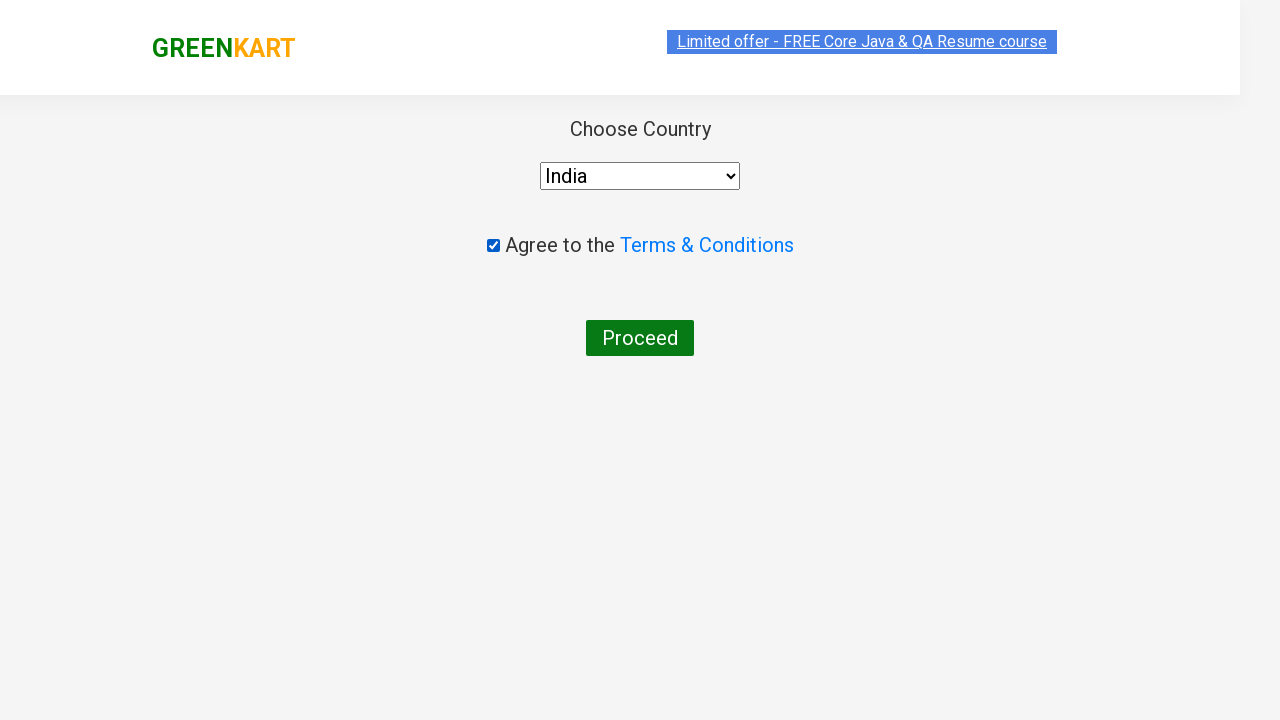

Clicked Proceed button to complete order placement at (640, 338) on button:has-text('Proceed')
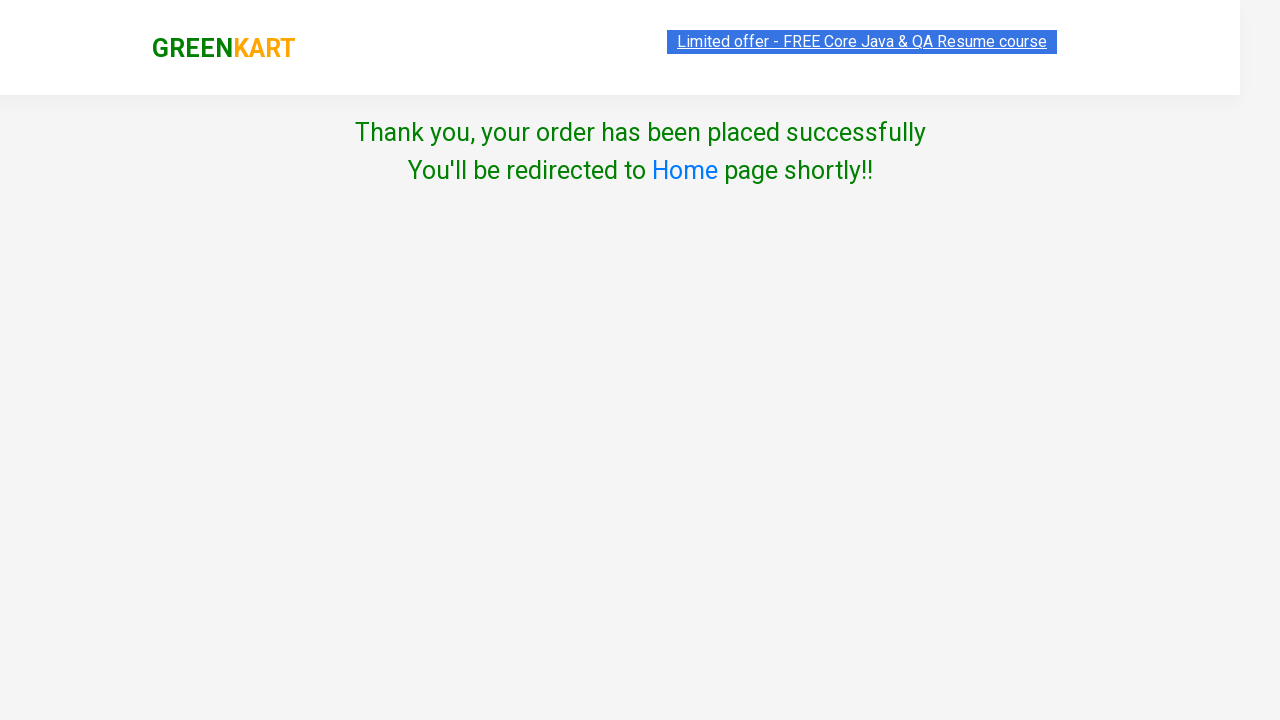

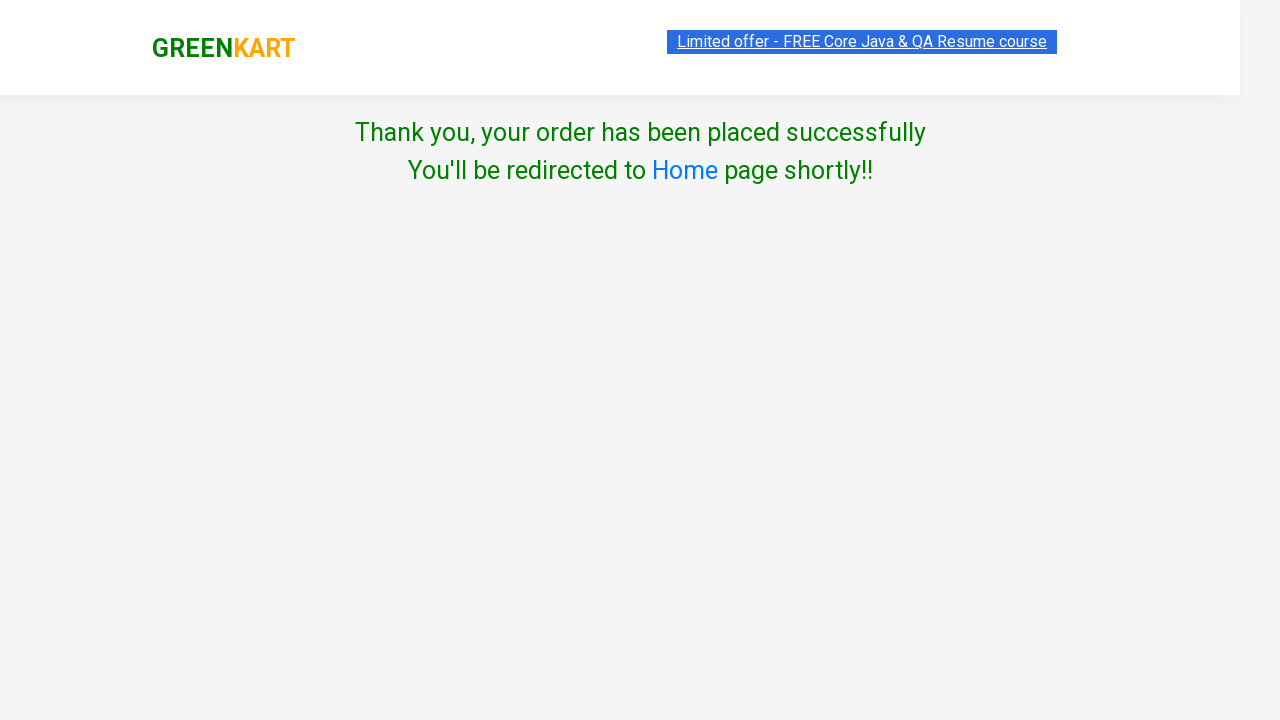